Tests handling of stale element exceptions by filling an email field, refreshing the page, and filling it again

Starting URL: https://naveenautomationlabs.com/opencart/index.php?route=account/login

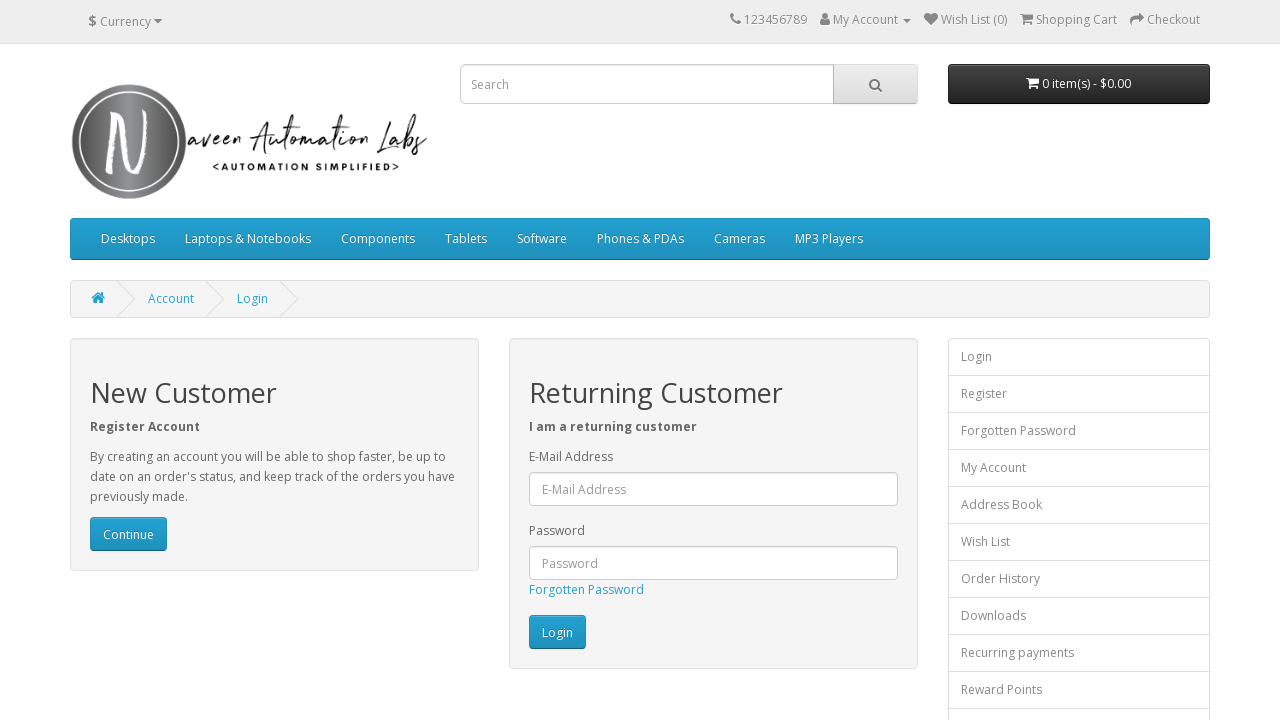

Filled email field with 'mita@gmail.com' on #input-email
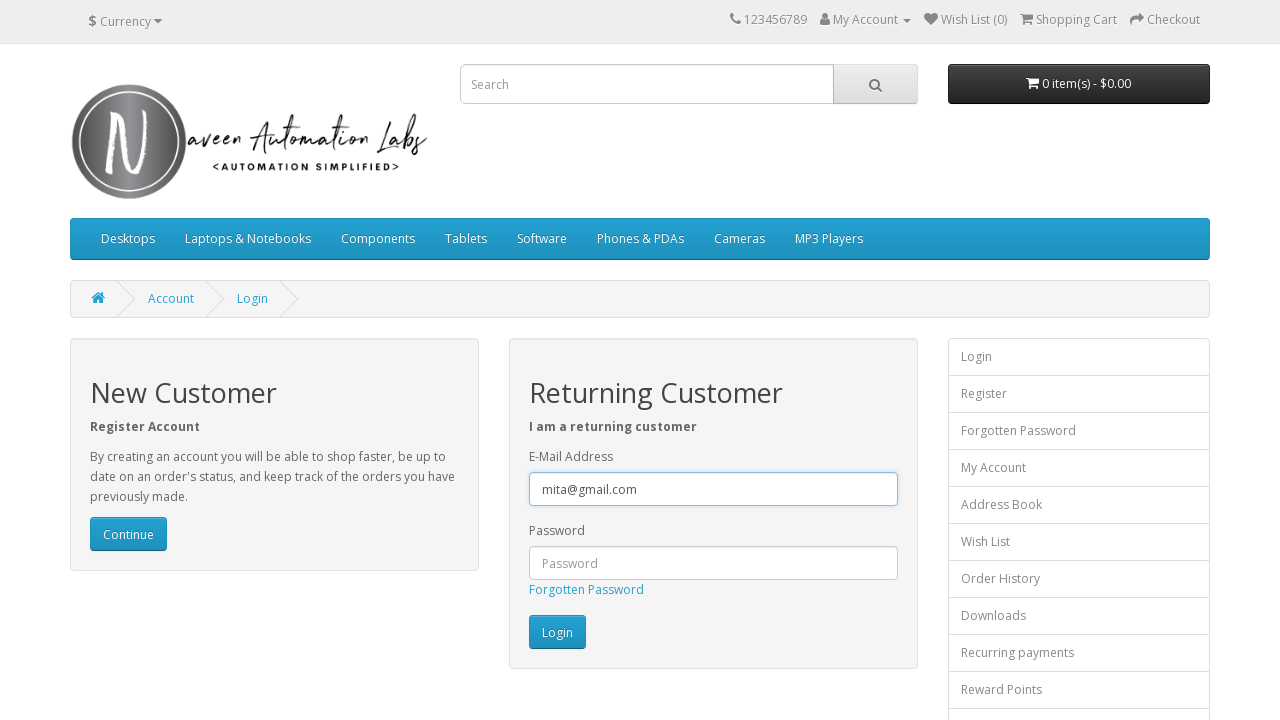

Refreshed the page to demonstrate stale element handling
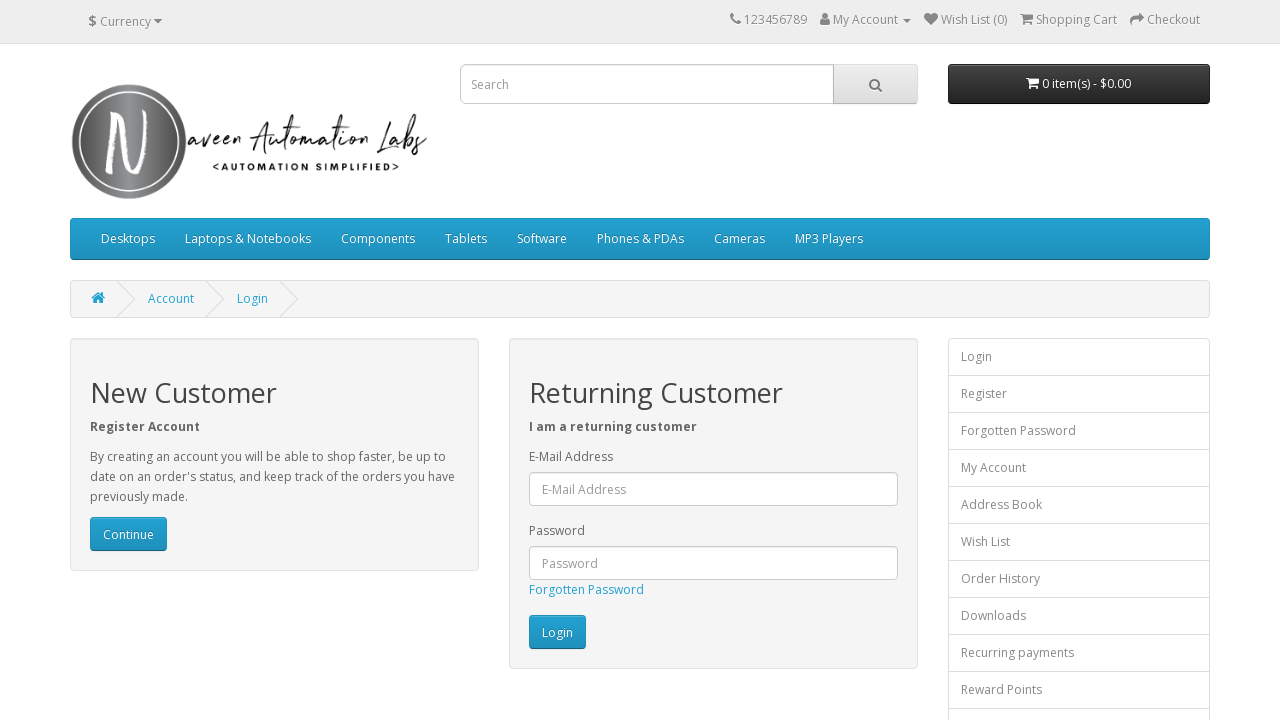

Filled email field again with 'mita@gmail.com' after page refresh on #input-email
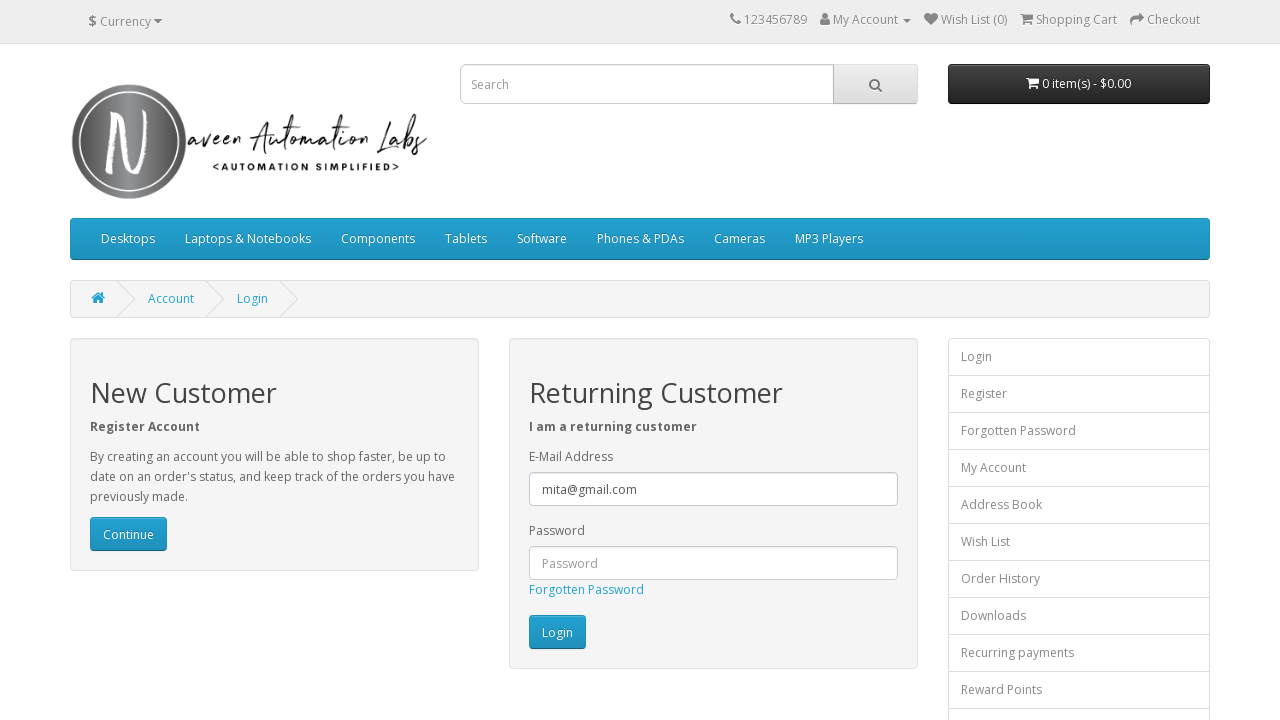

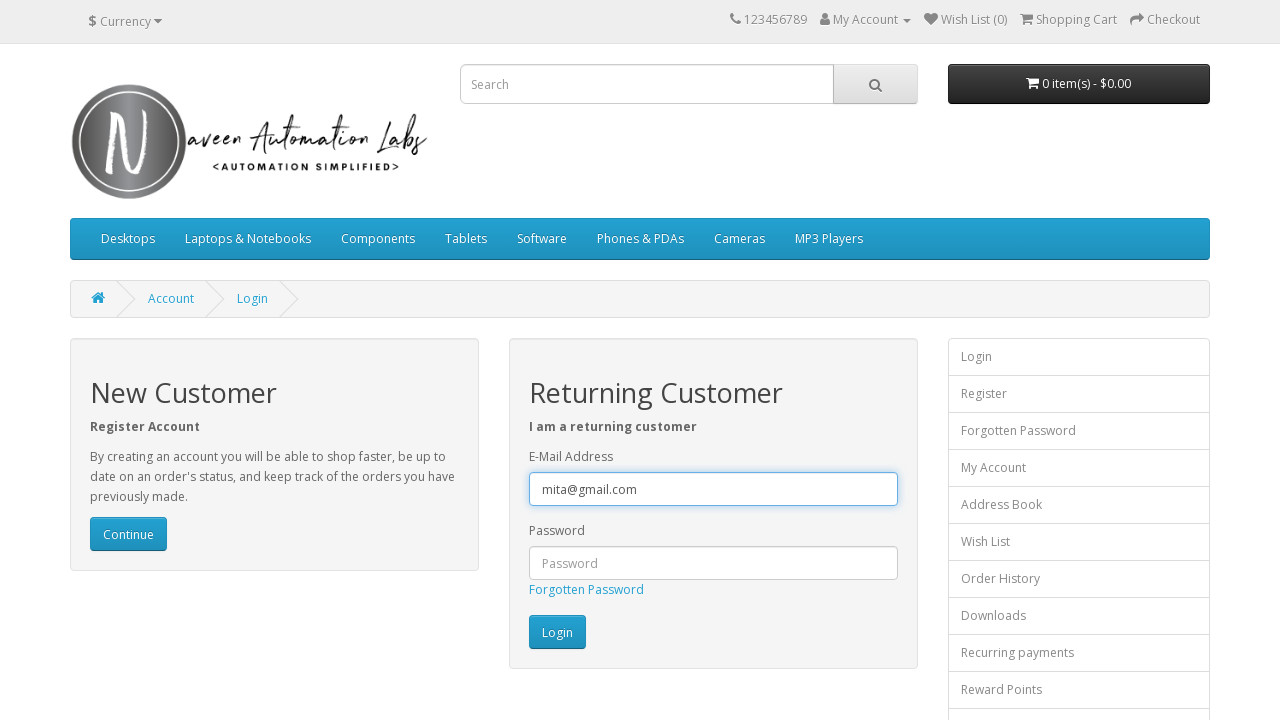